Tests clearing the complete state of all items by toggling the mark all checkbox

Starting URL: https://demo.playwright.dev/todomvc

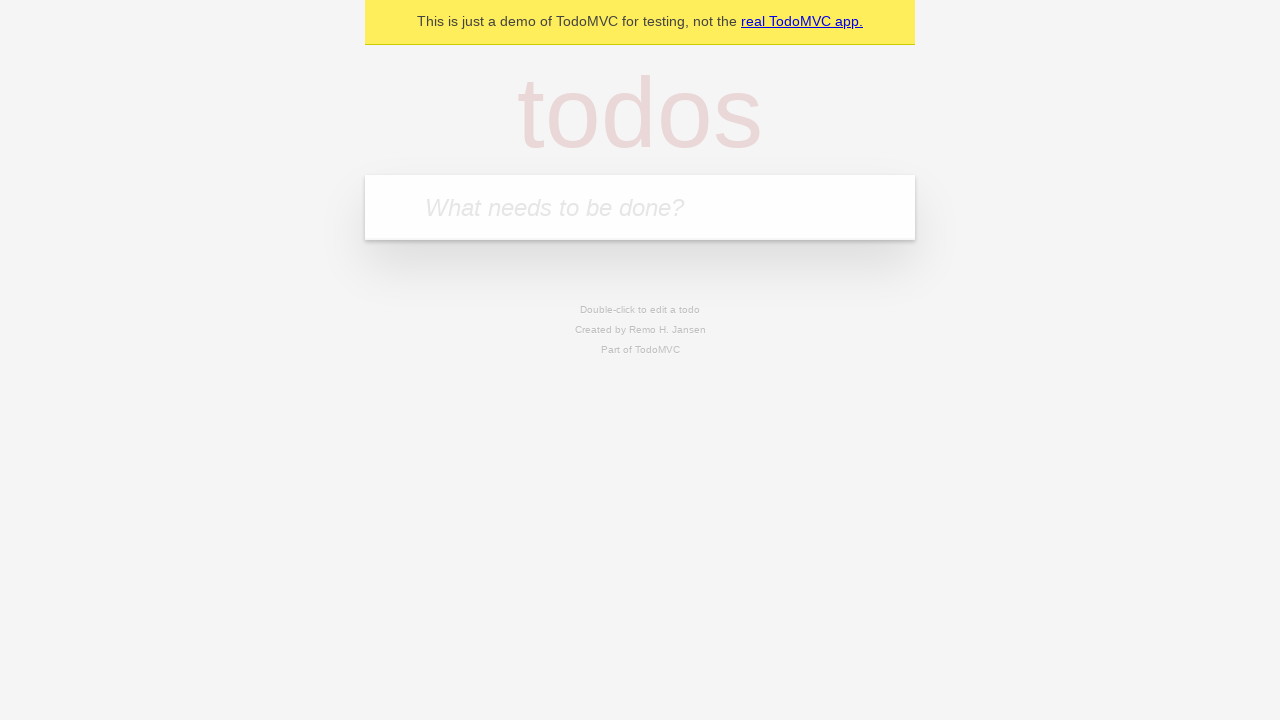

Navigated to TodoMVC demo application
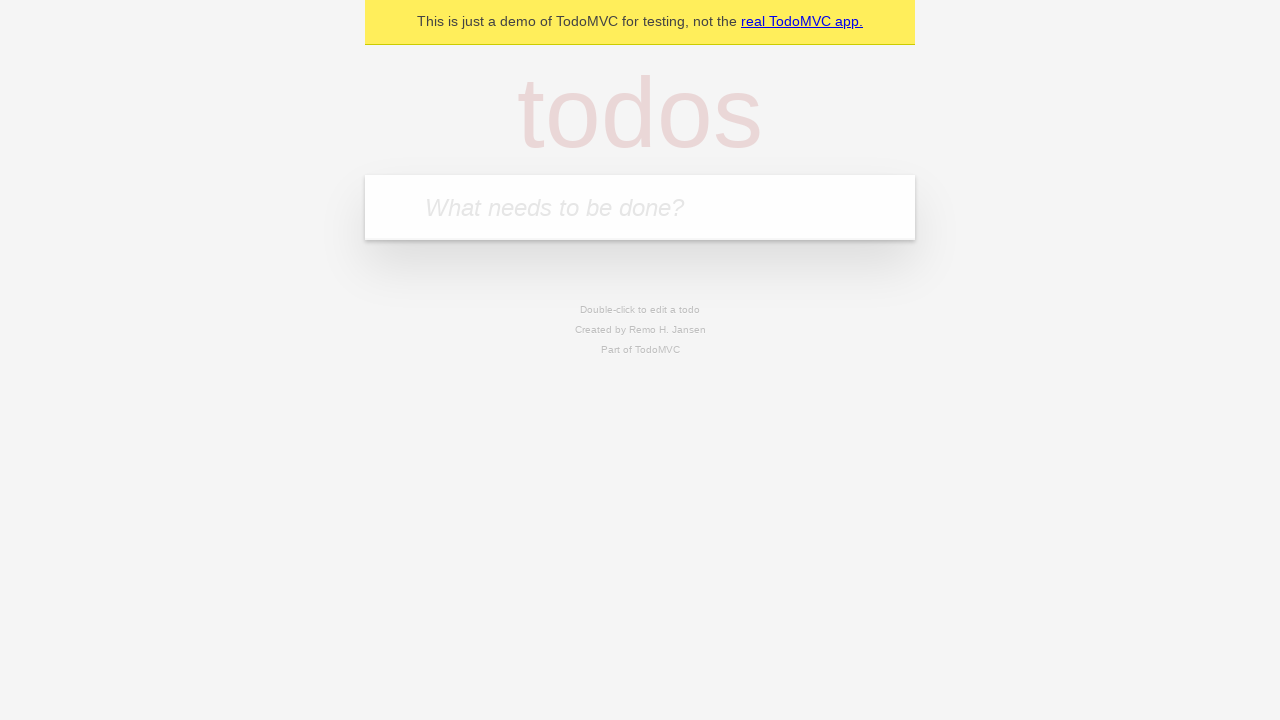

Filled todo input with 'buy some cheese' on internal:attr=[placeholder="What needs to be done?"i]
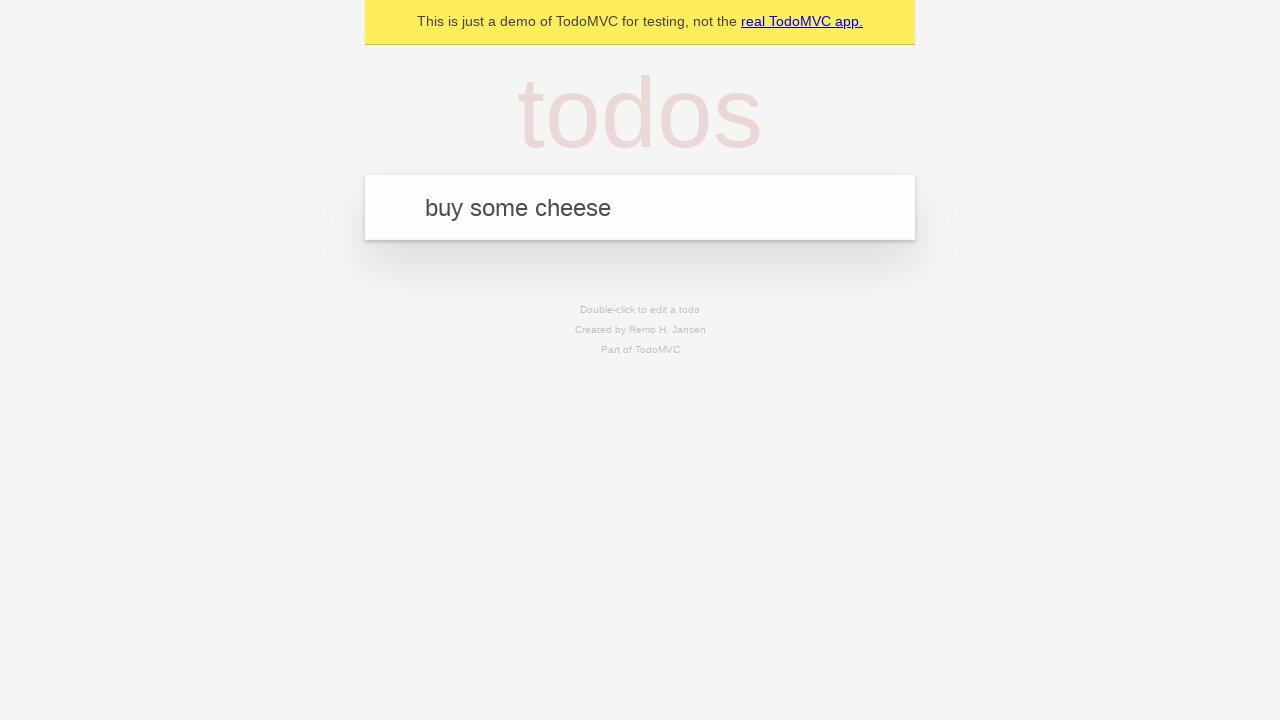

Pressed Enter to create todo 'buy some cheese' on internal:attr=[placeholder="What needs to be done?"i]
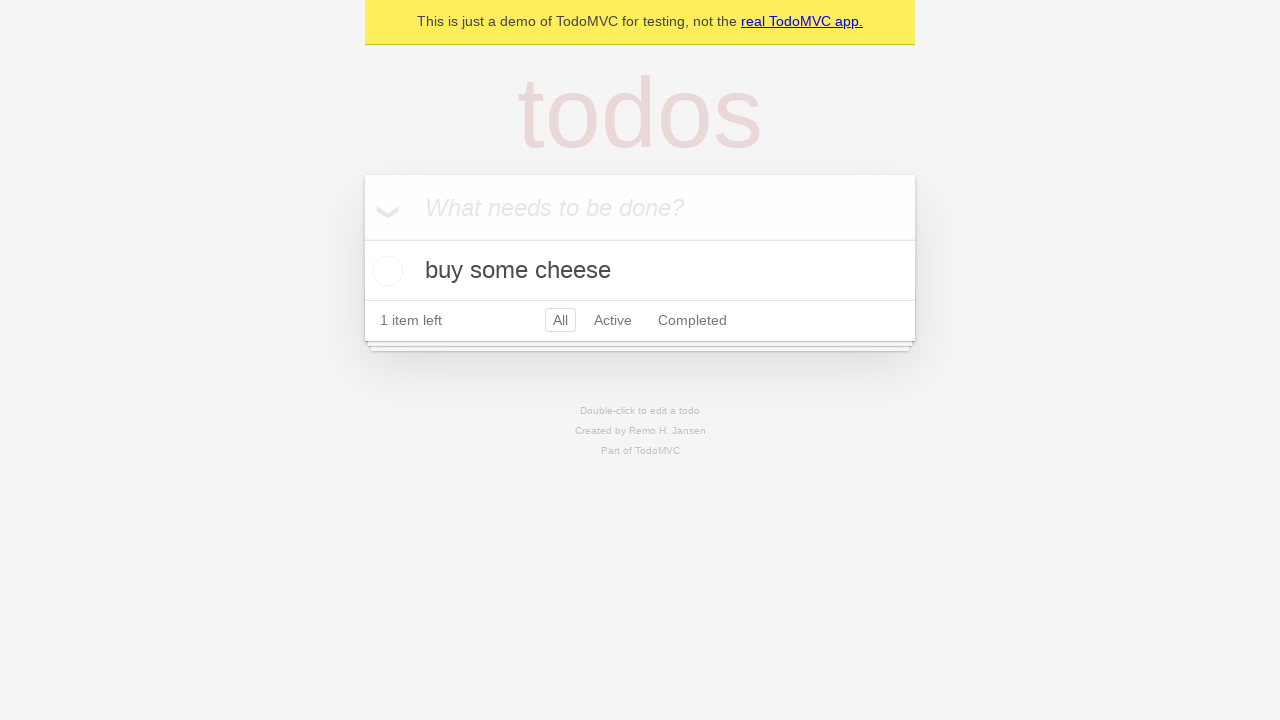

Filled todo input with 'feed the cat' on internal:attr=[placeholder="What needs to be done?"i]
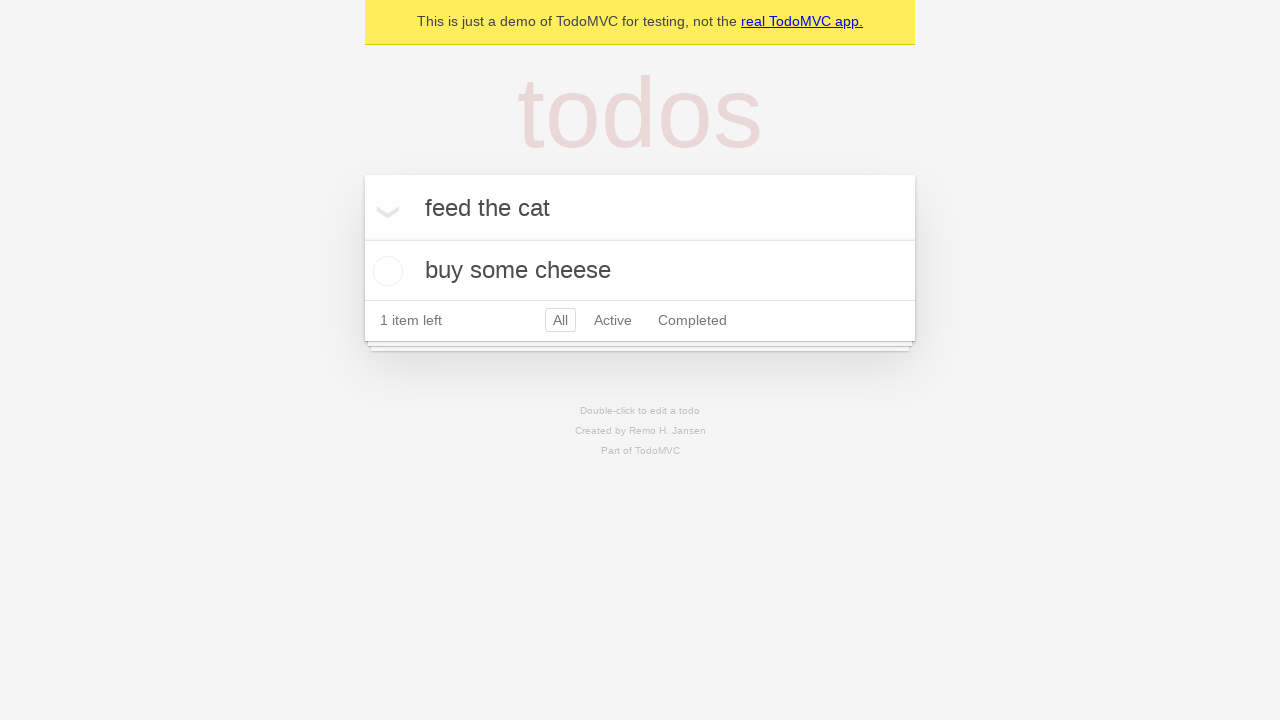

Pressed Enter to create todo 'feed the cat' on internal:attr=[placeholder="What needs to be done?"i]
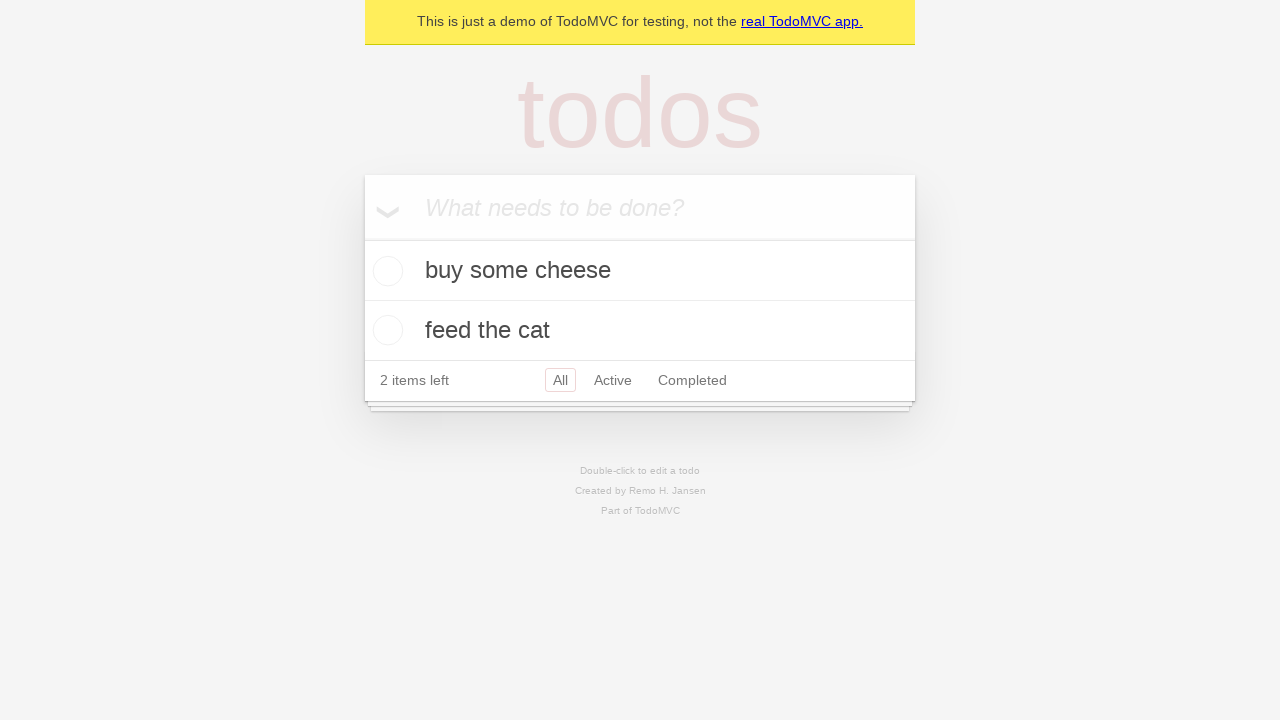

Filled todo input with 'book a doctors appointment' on internal:attr=[placeholder="What needs to be done?"i]
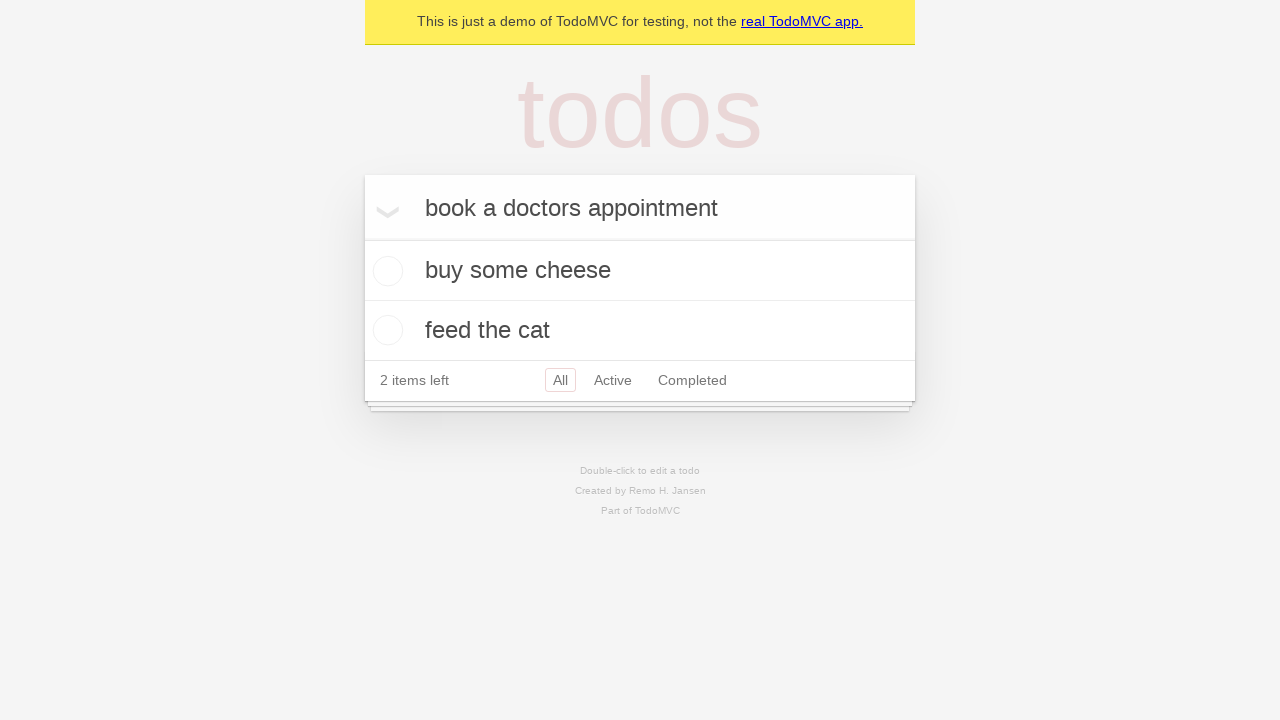

Pressed Enter to create todo 'book a doctors appointment' on internal:attr=[placeholder="What needs to be done?"i]
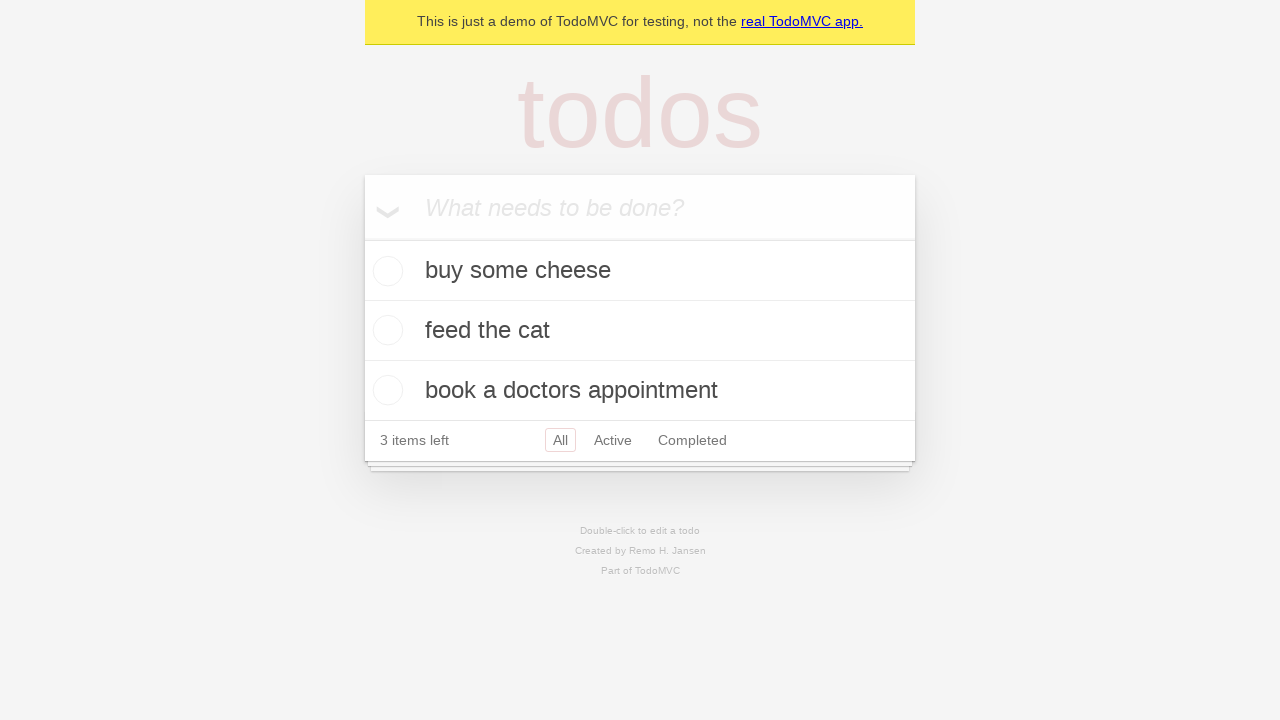

Waited for all 3 todos to be created
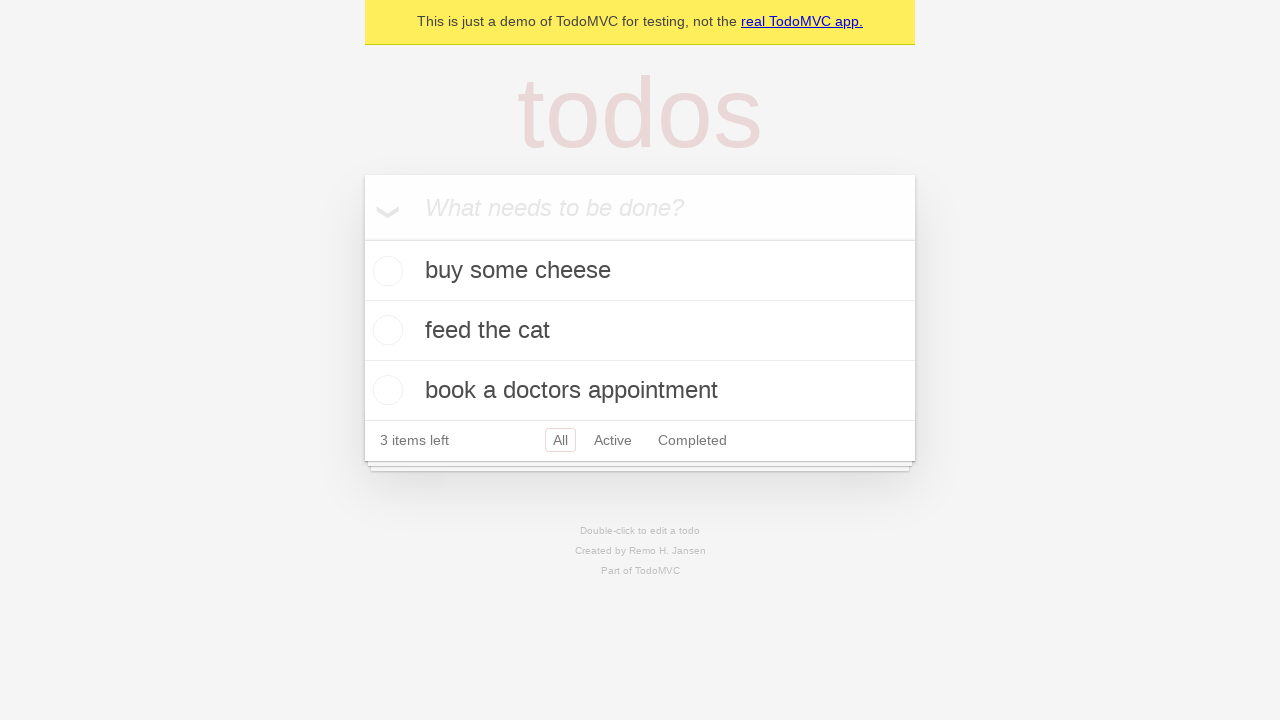

Checked the mark all checkbox to complete all todos at (362, 238) on internal:label="Mark all as complete"i
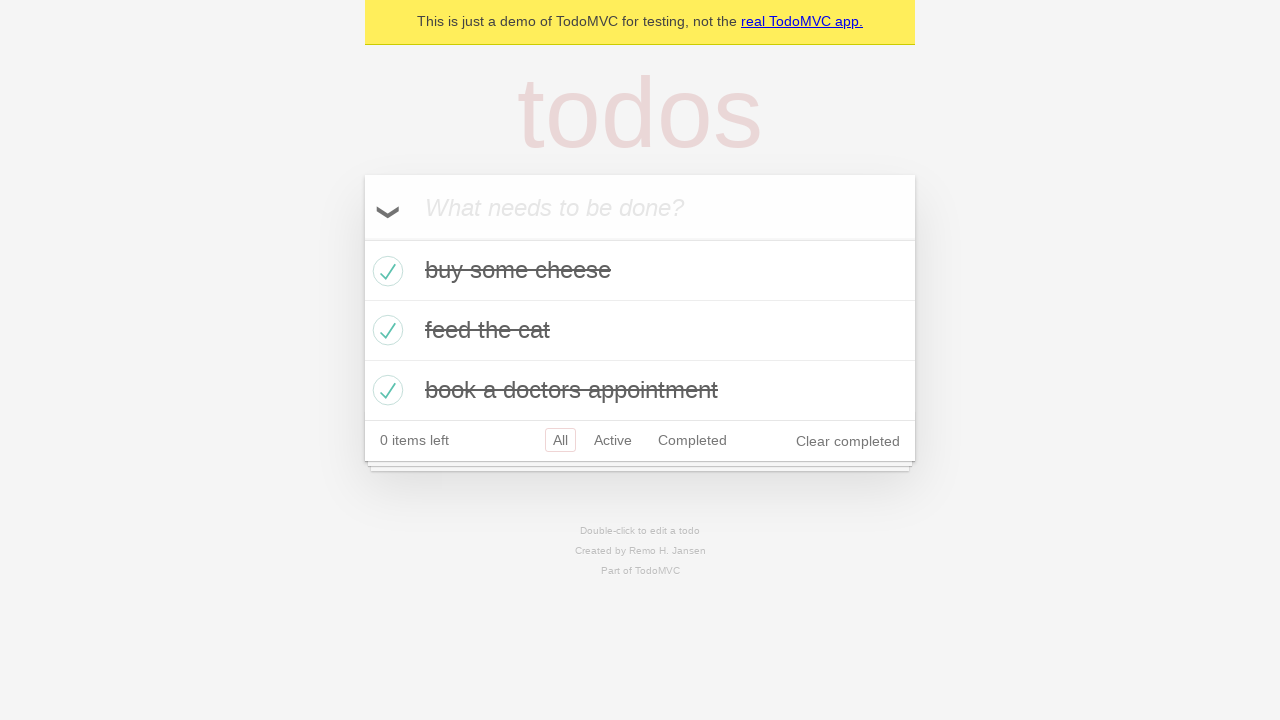

Unchecked the mark all checkbox to clear complete state at (362, 238) on internal:label="Mark all as complete"i
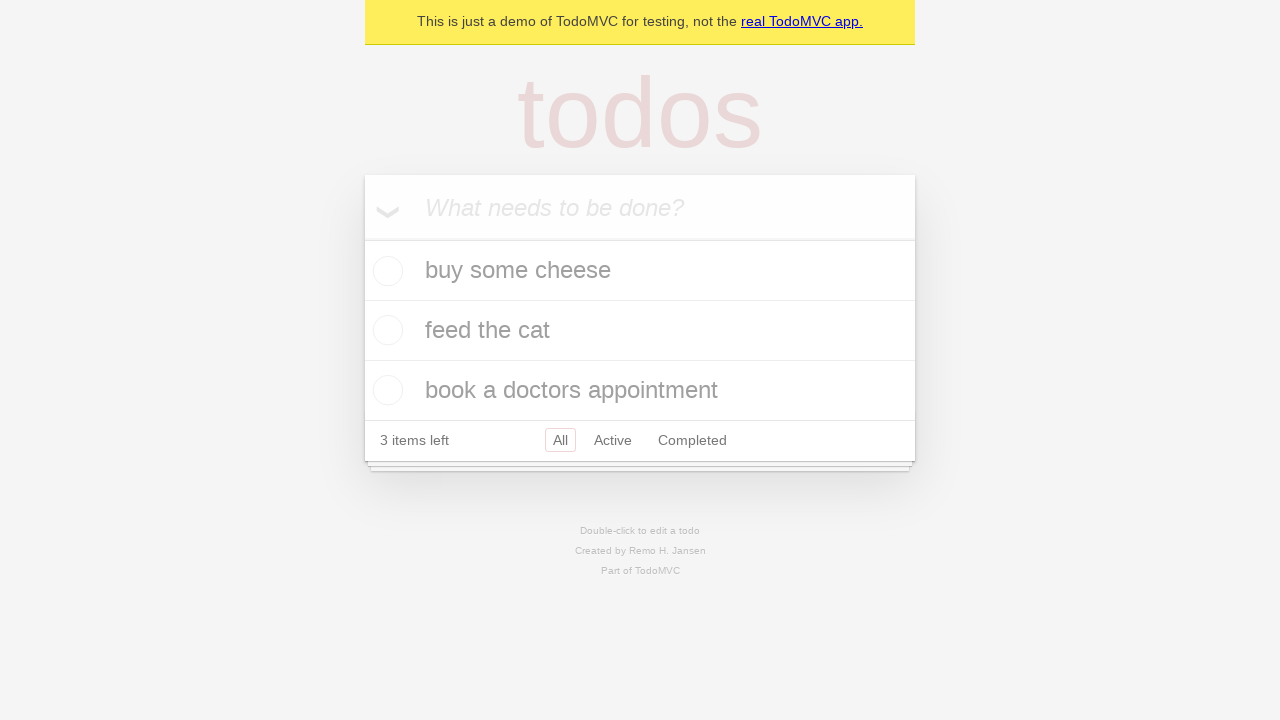

Verified all todos are no longer marked as completed
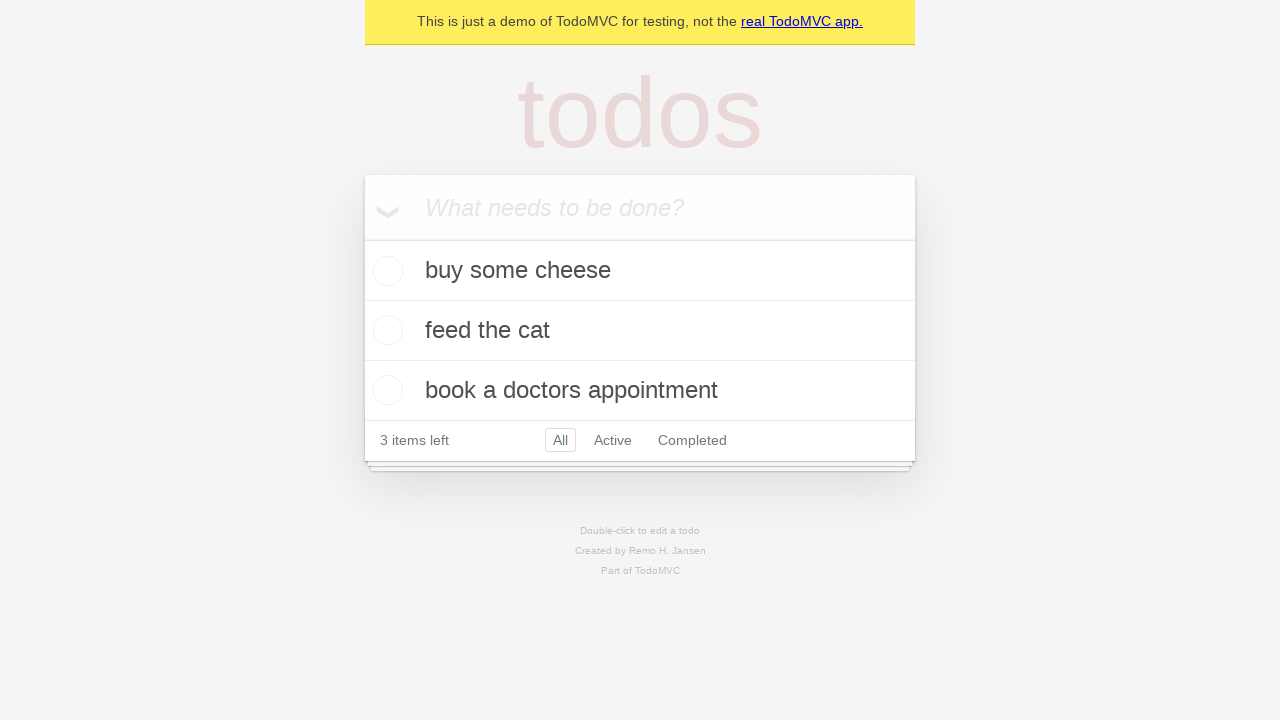

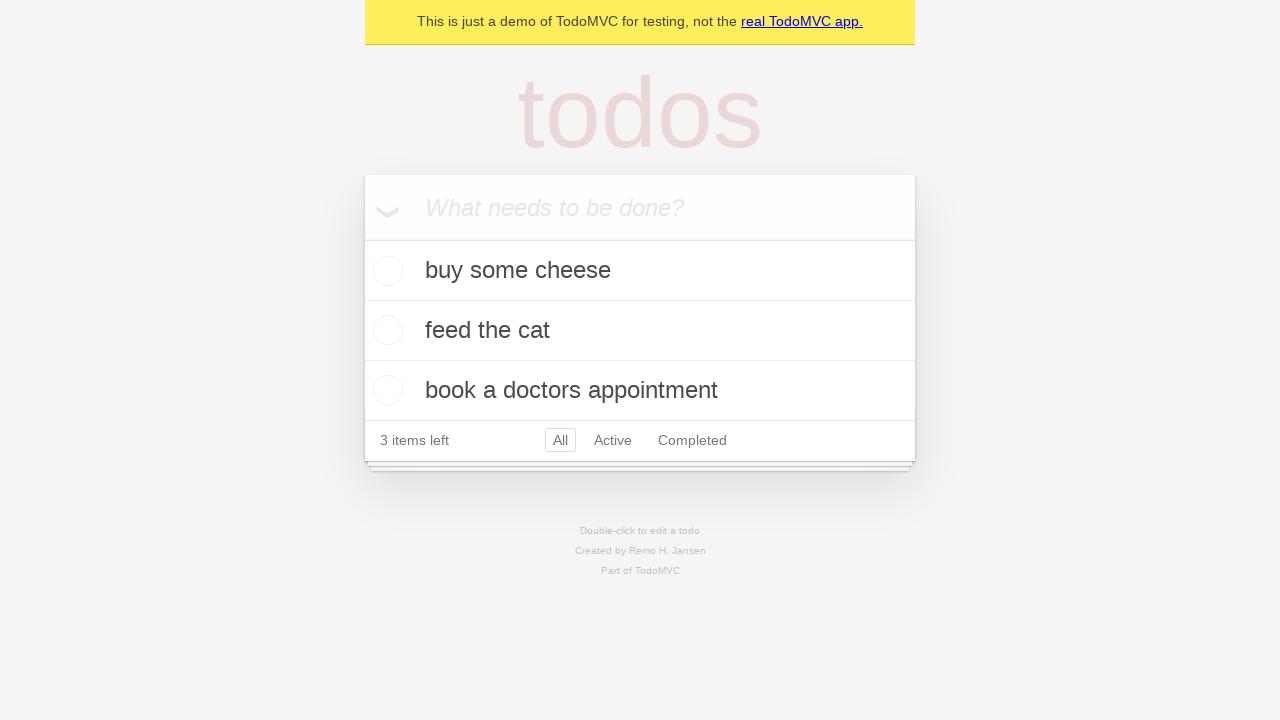